Tests opening multiple links in new tabs from a footer section by using keyboard shortcuts, then iterates through all opened tabs to verify they loaded correctly

Starting URL: https://rahulshettyacademy.com/AutomationPractice/

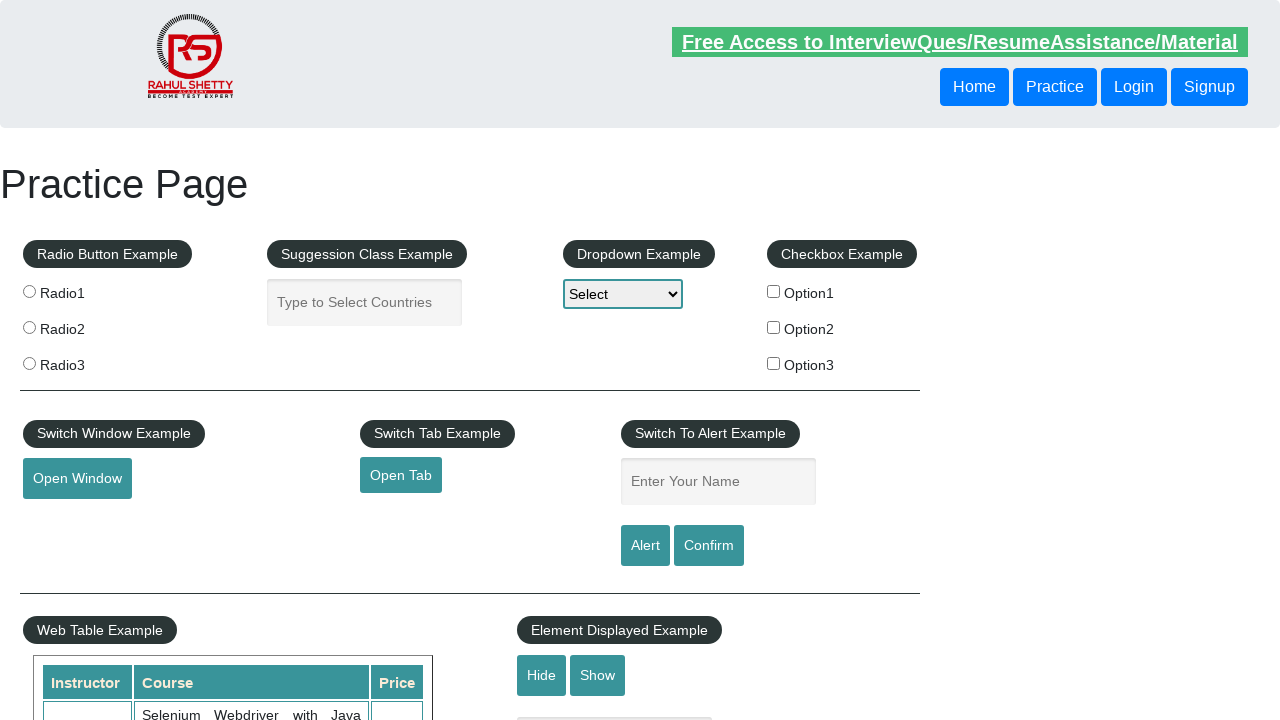

Navigated to AutomationPractice page
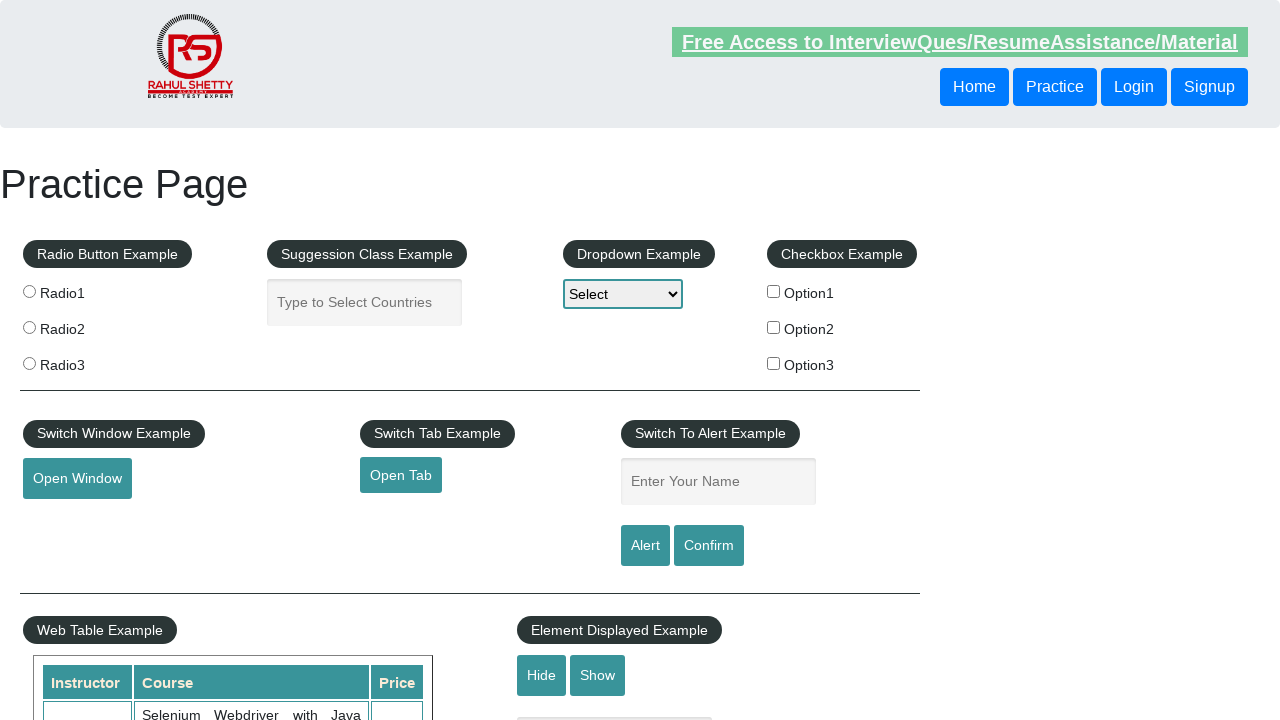

Counted total links on page: 27
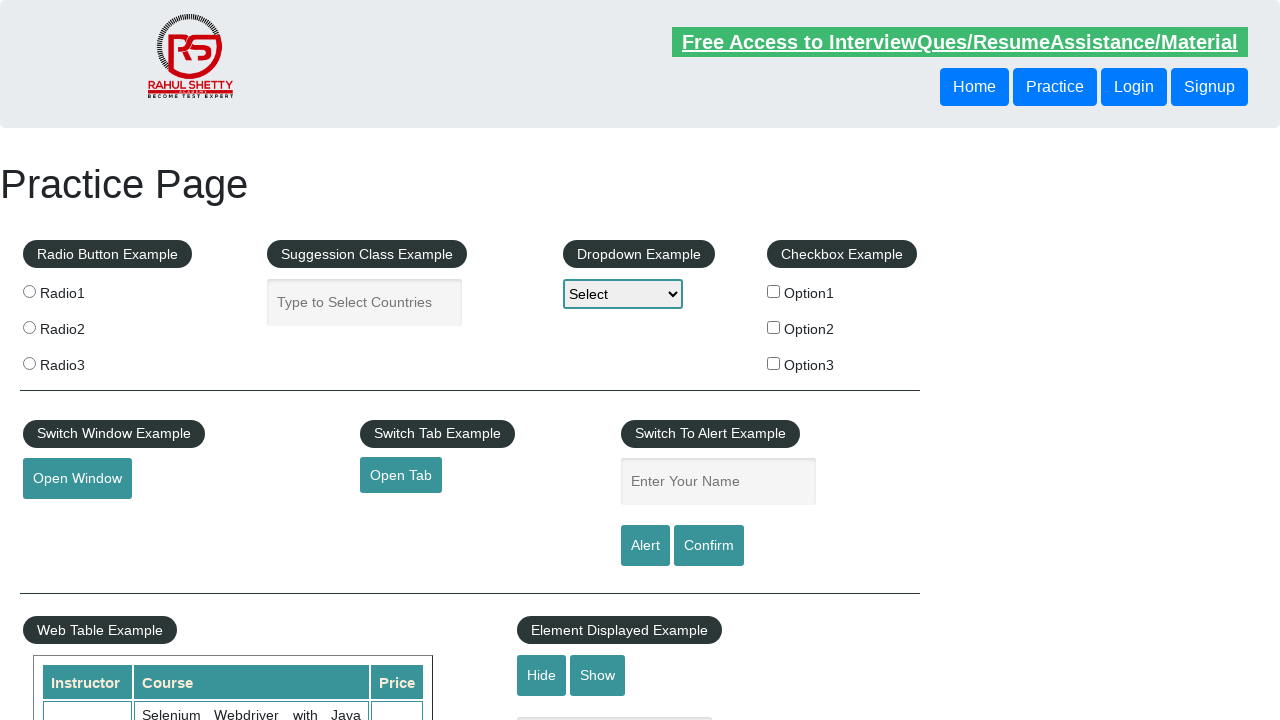

Located footer section with id 'gf-BIG'
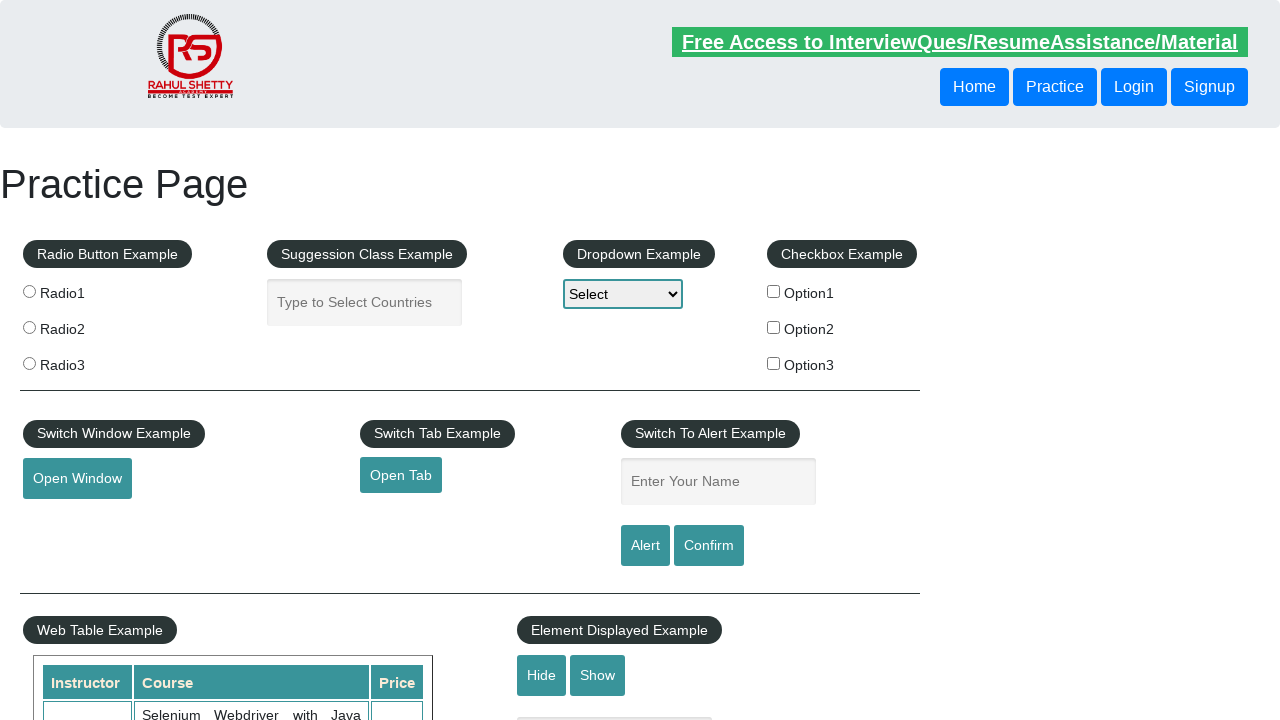

Counted links in footer: 20
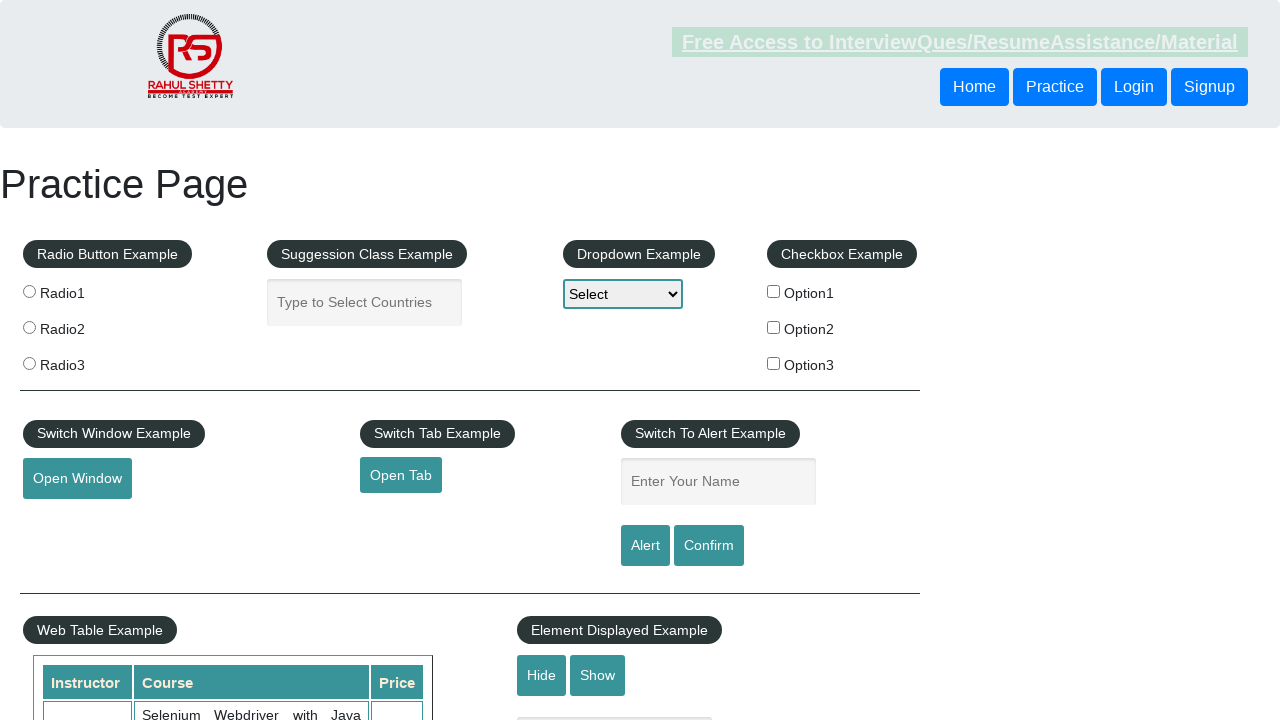

Located first column of footer table
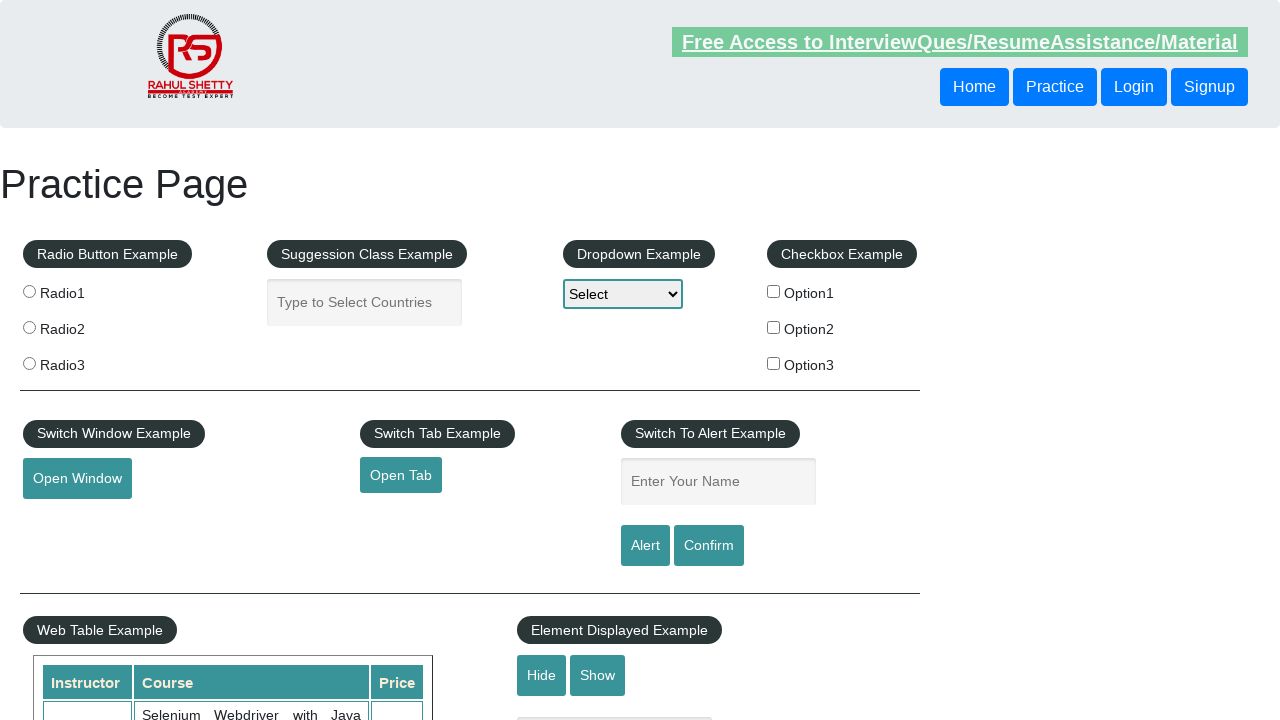

Counted links in first column: 5
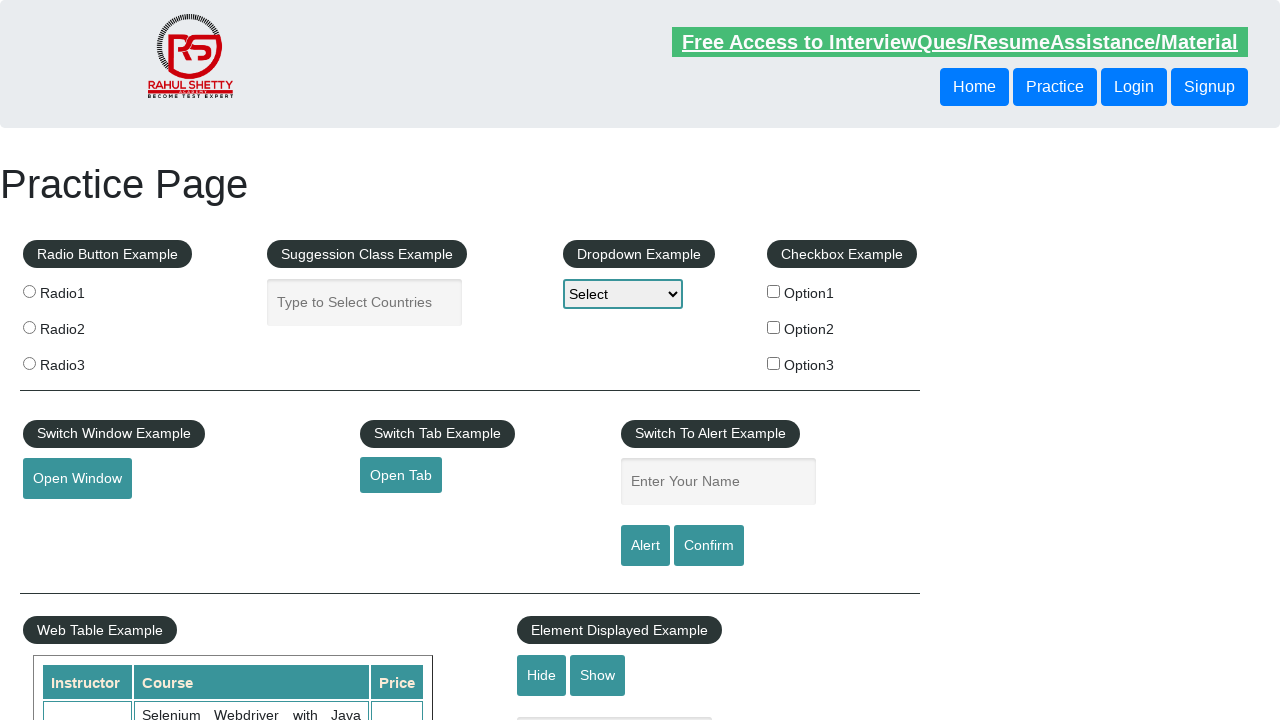

Retrieved all 5 links from first column
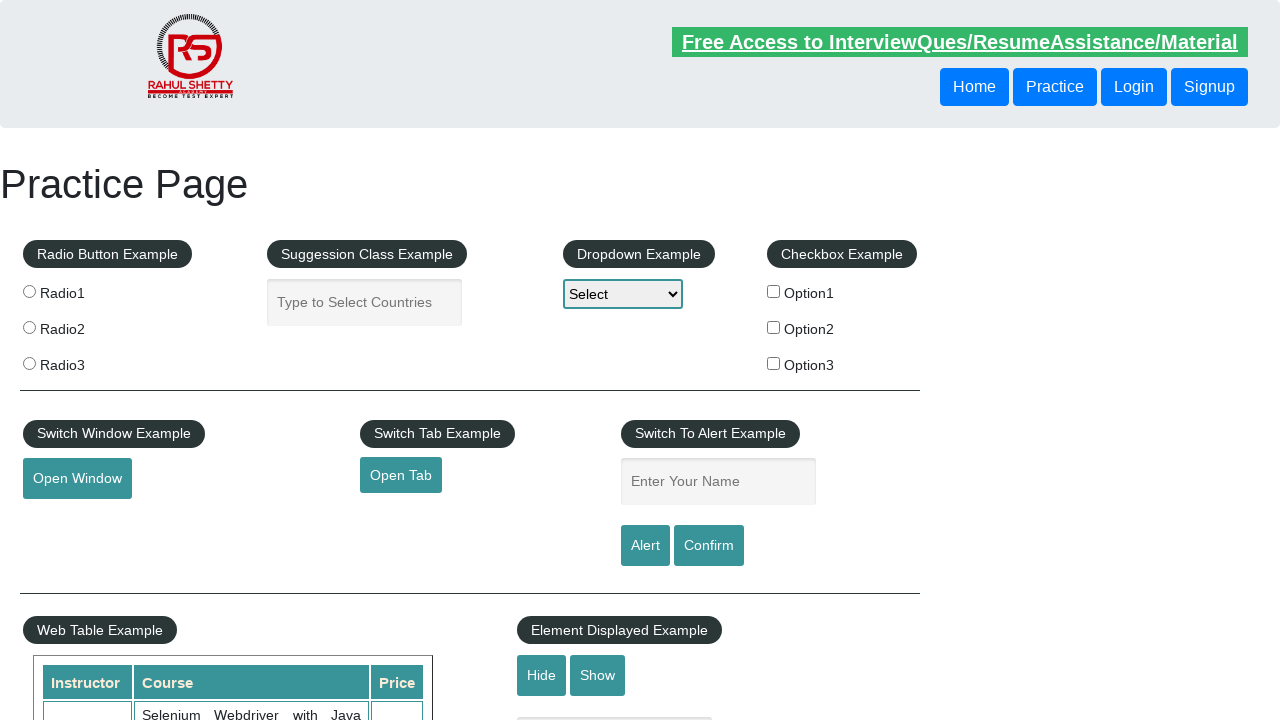

Opened link 1 in new tab using Ctrl+Click at (68, 520) on #gf-BIG >> xpath=//table/tbody/tr/td[1]/ul >> a >> nth=1
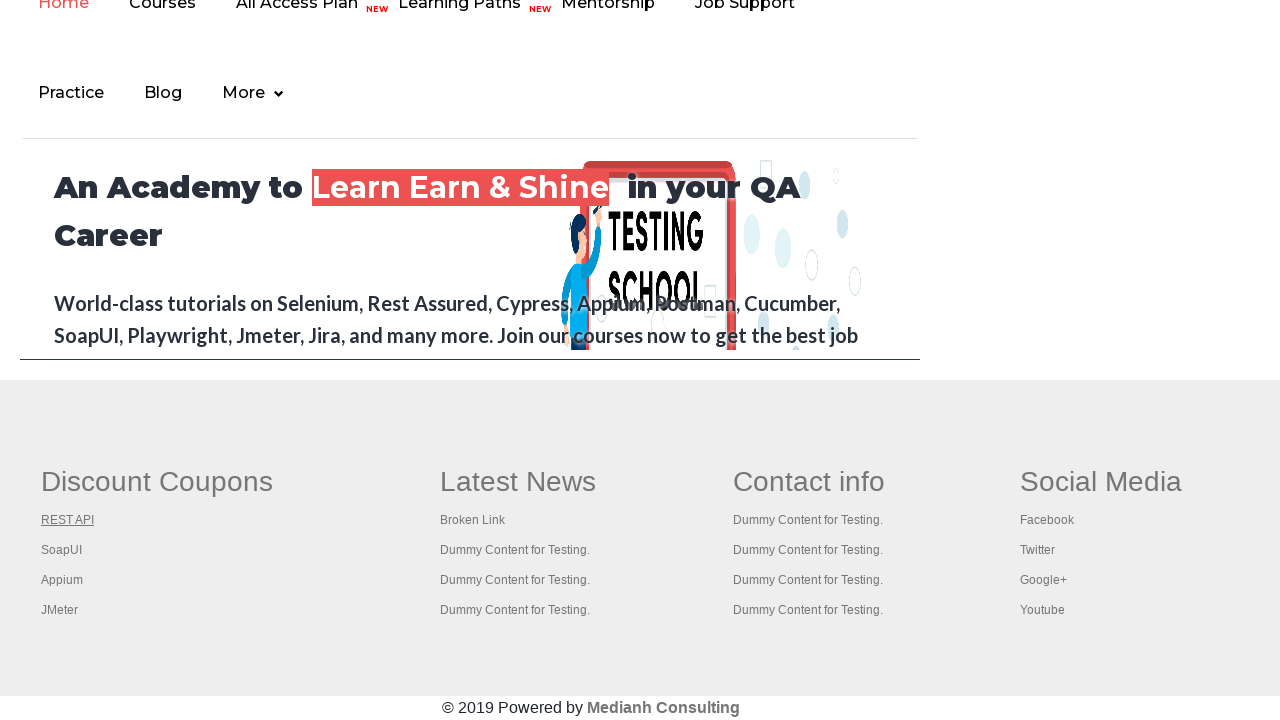

Opened link 2 in new tab using Ctrl+Click at (62, 550) on #gf-BIG >> xpath=//table/tbody/tr/td[1]/ul >> a >> nth=2
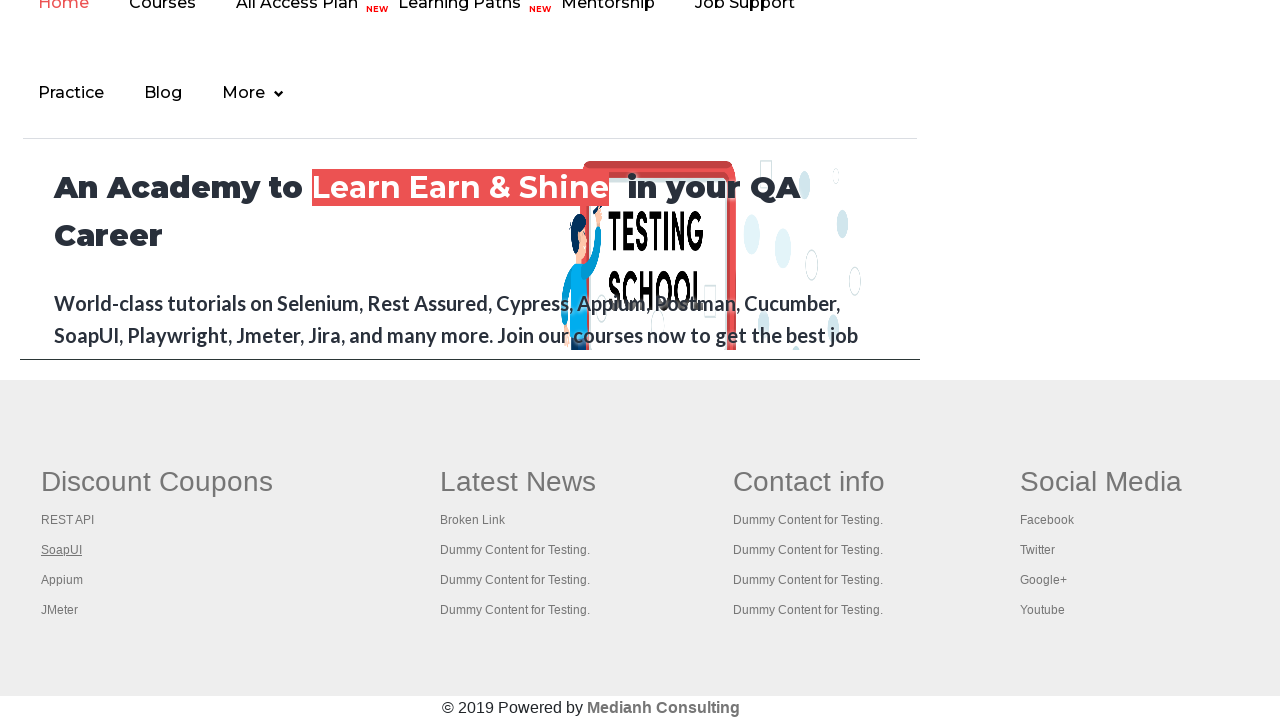

Opened link 3 in new tab using Ctrl+Click at (62, 580) on #gf-BIG >> xpath=//table/tbody/tr/td[1]/ul >> a >> nth=3
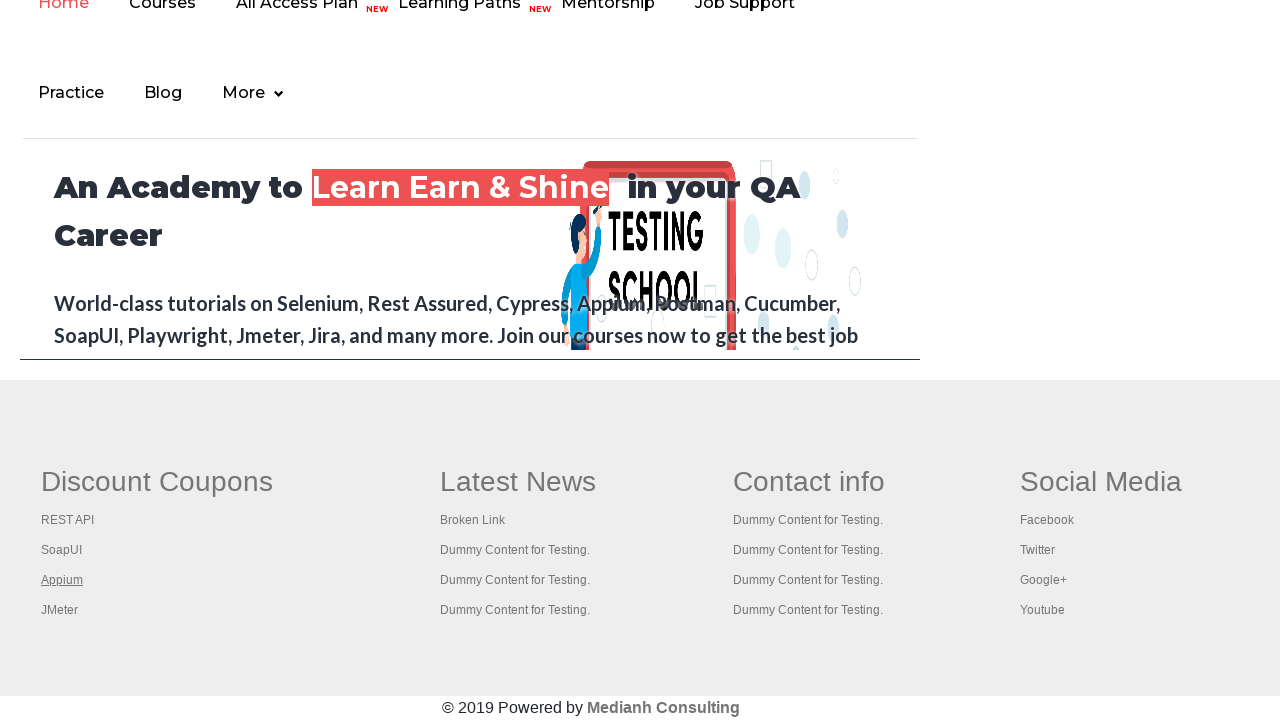

Opened link 4 in new tab using Ctrl+Click at (60, 610) on #gf-BIG >> xpath=//table/tbody/tr/td[1]/ul >> a >> nth=4
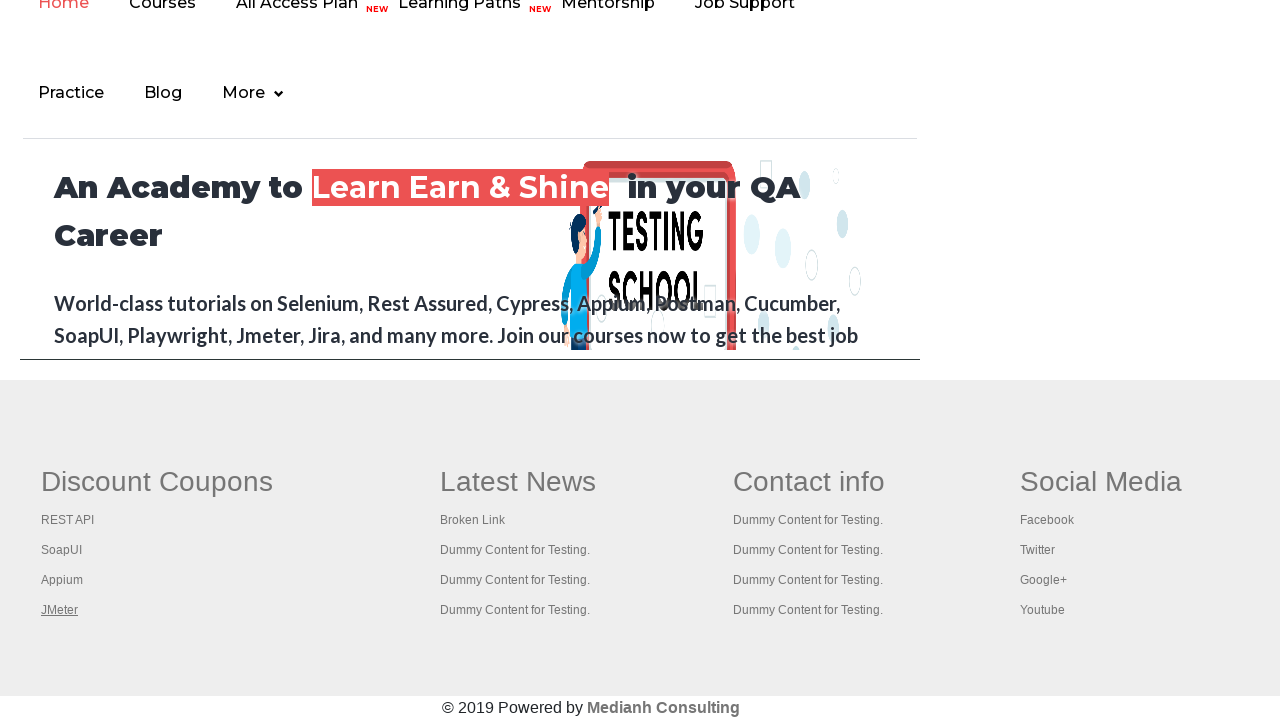

Waited 1 second for all new tabs to open
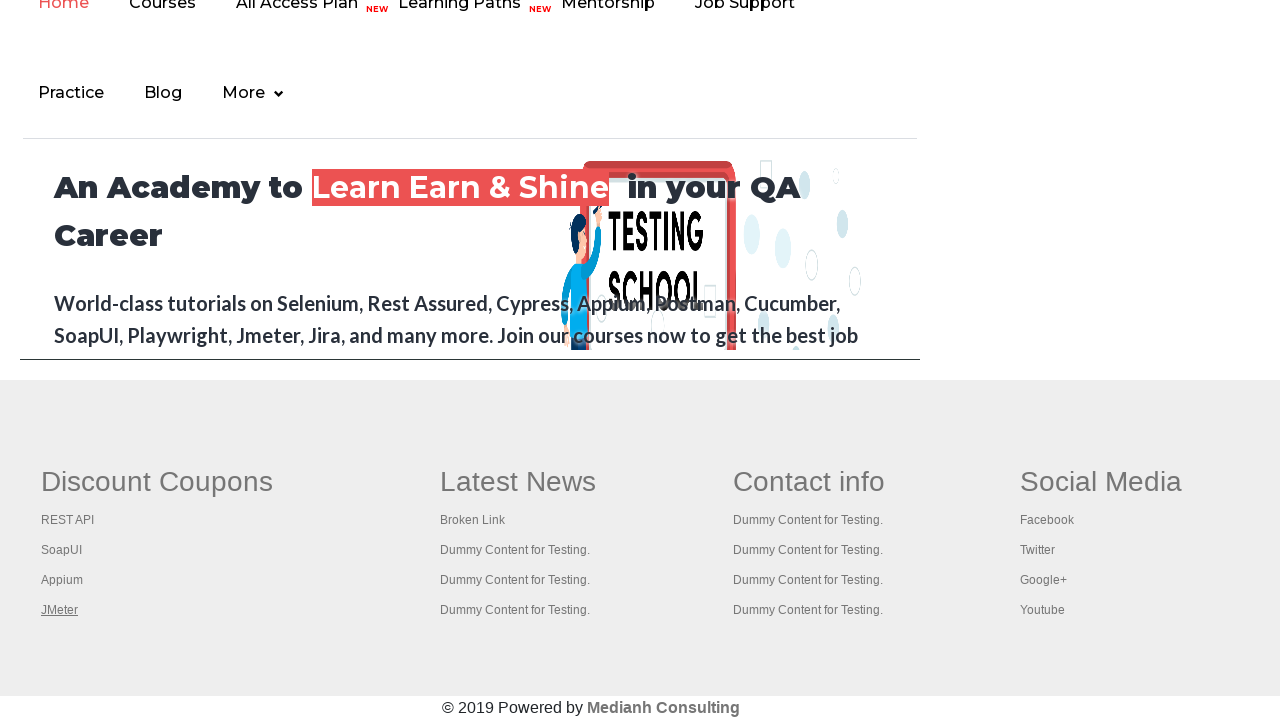

Retrieved all 5 open tabs/pages from context
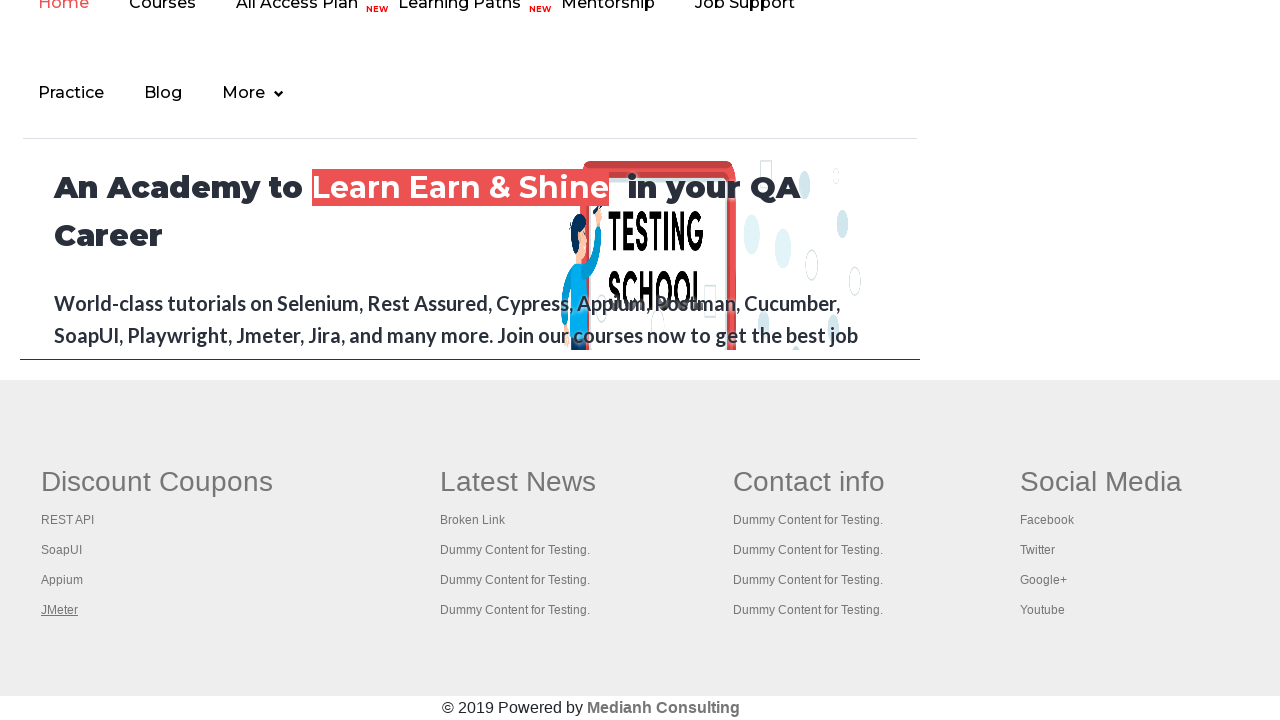

Verified tab loaded with title: Practice Page
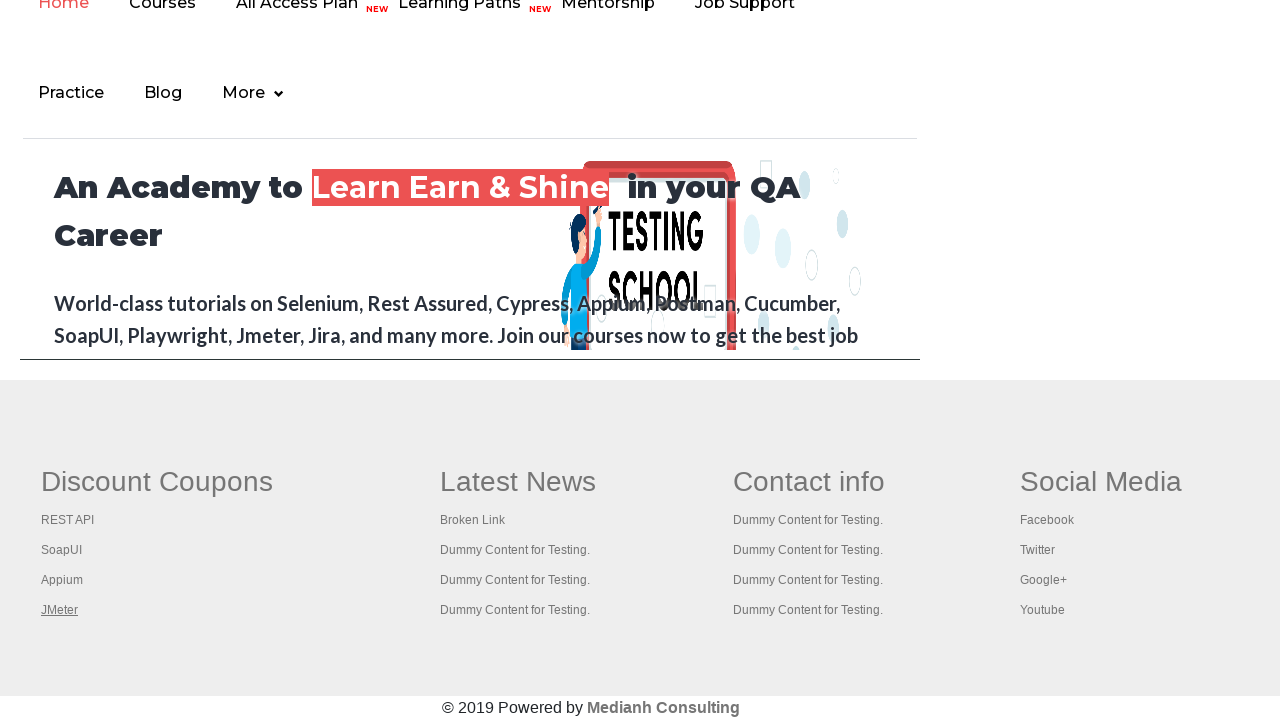

Verified tab loaded with title: REST API Tutorial
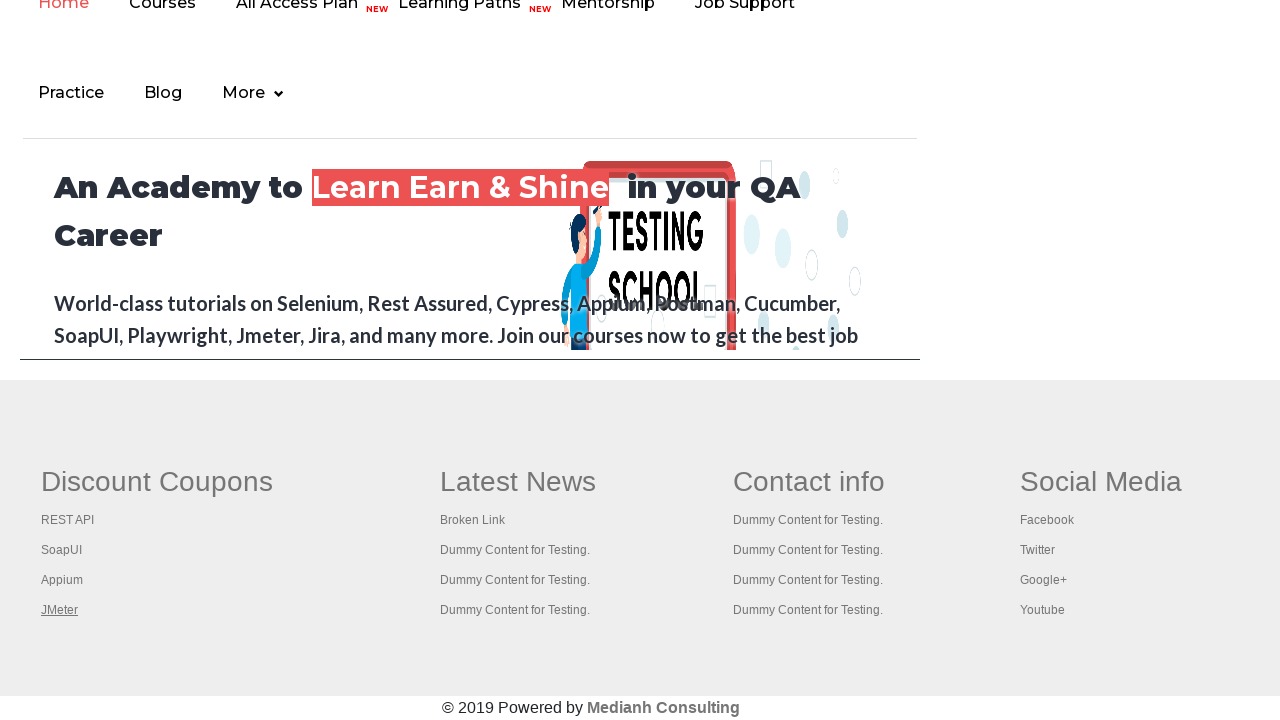

Verified tab loaded with title: The World’s Most Popular API Testing Tool | SoapUI
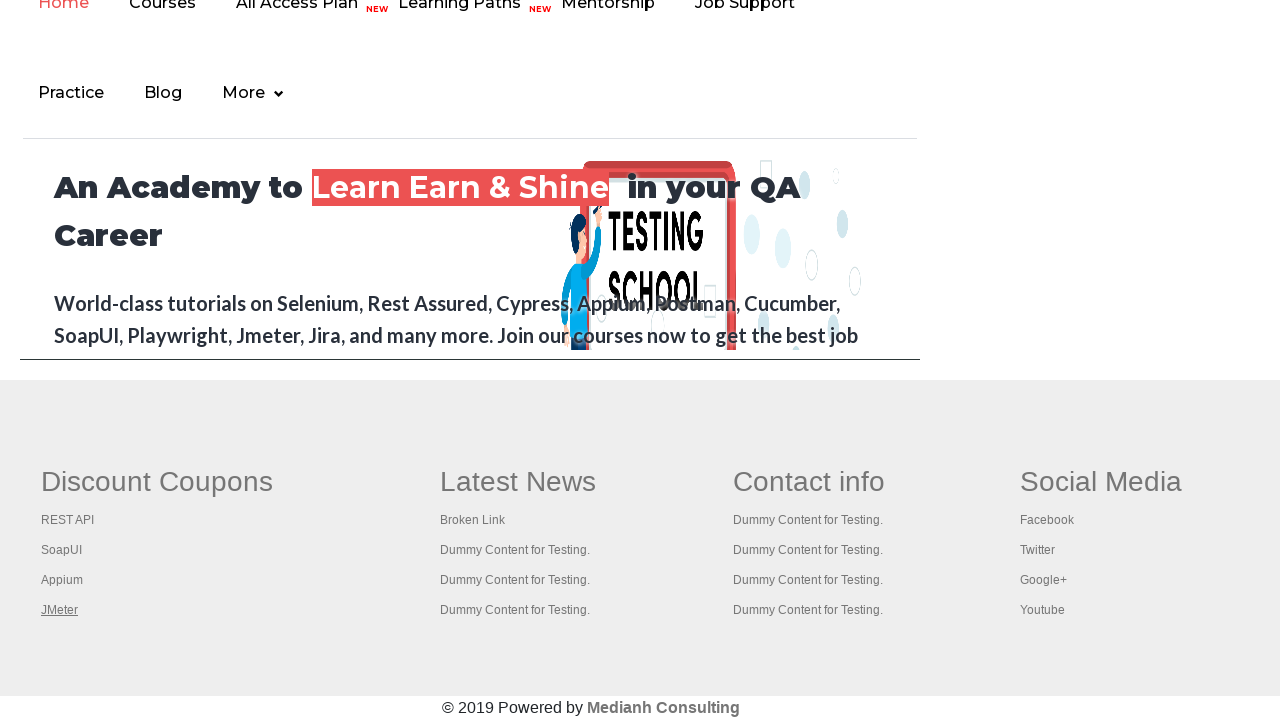

Verified tab loaded with title: Appium tutorial for Mobile Apps testing | RahulShetty Academy | Rahul
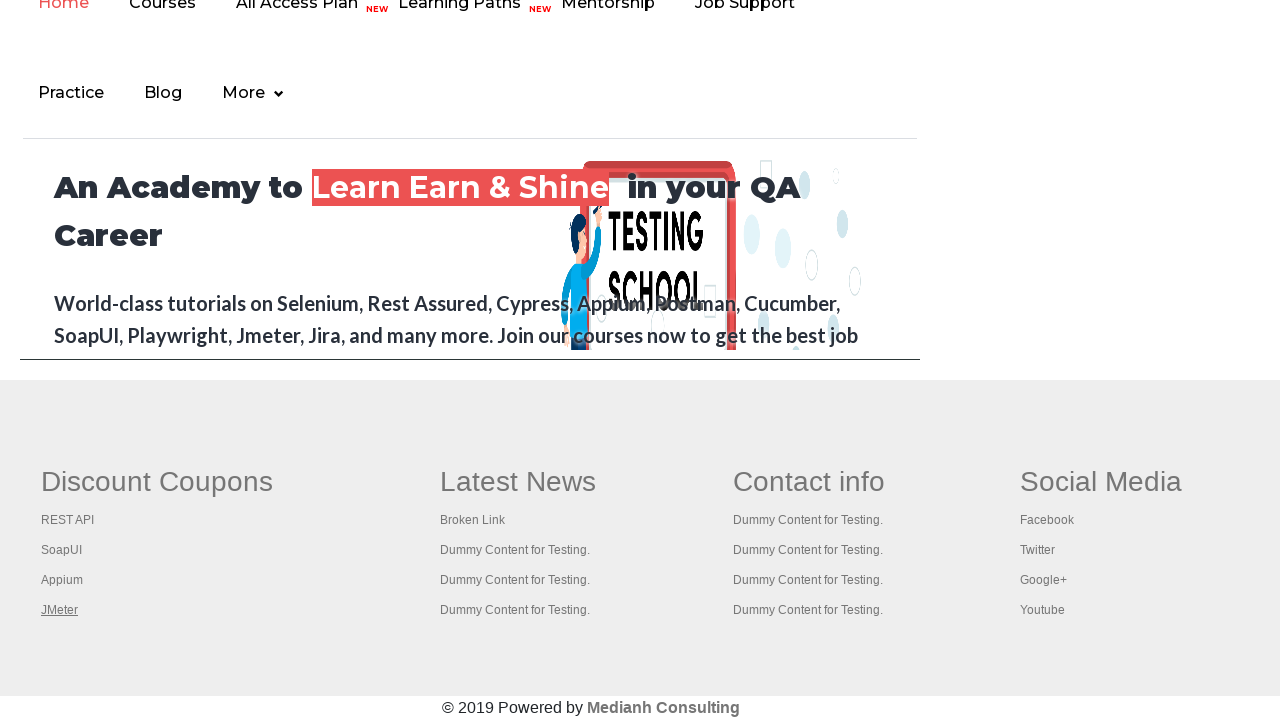

Verified tab loaded with title: Apache JMeter - Apache JMeter™
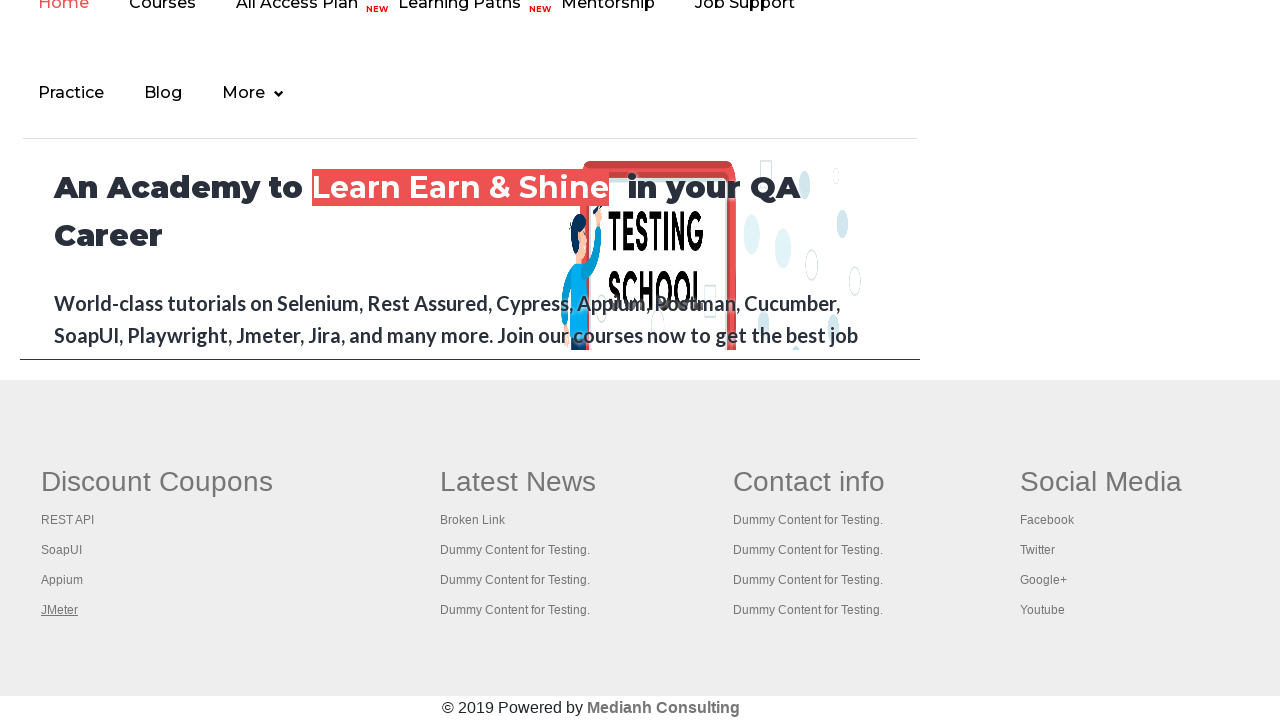

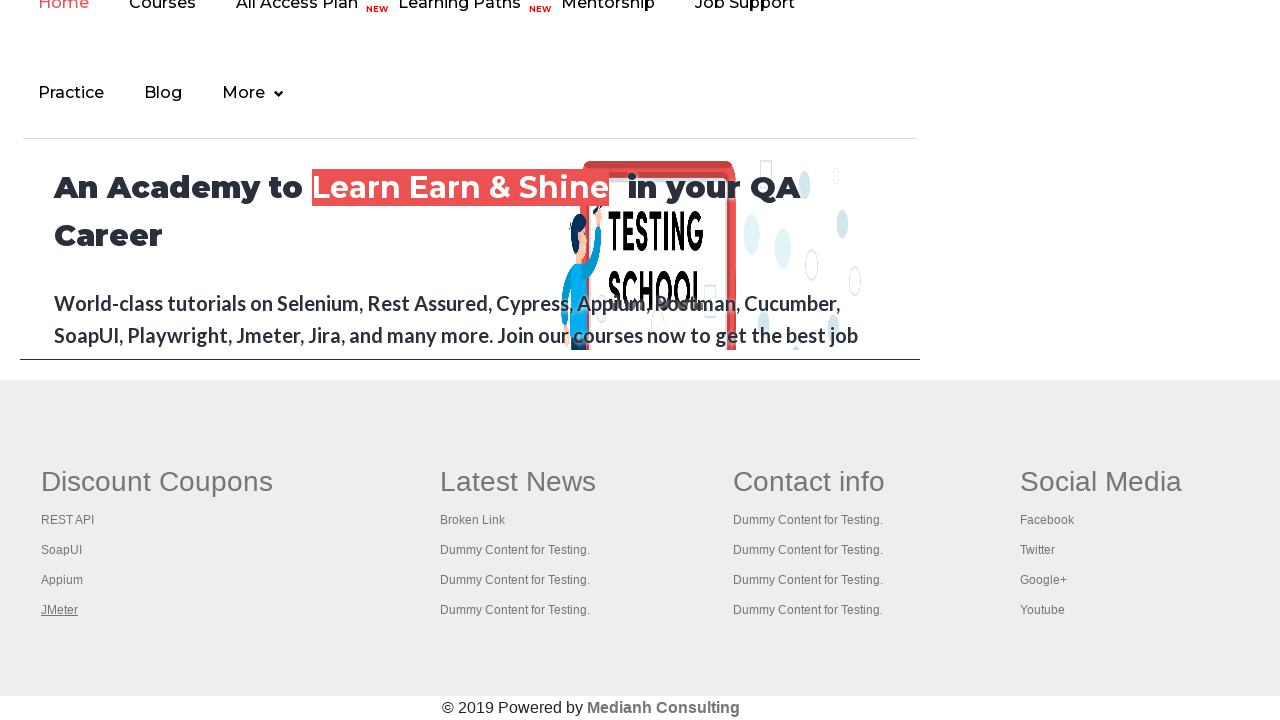